Demonstrates injecting jQuery and jQuery Growl library into a page and displaying notification messages using JavaScript execution

Starting URL: http://the-internet.herokuapp.com

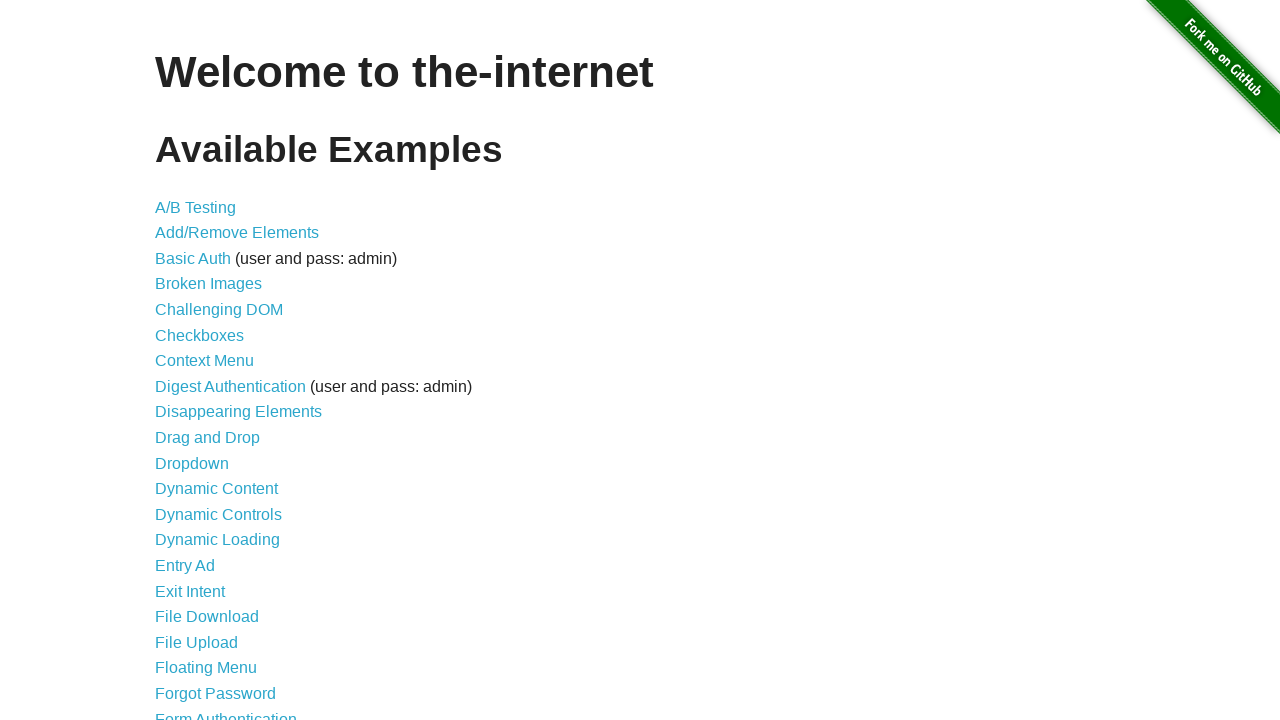

Injected jQuery library into the page
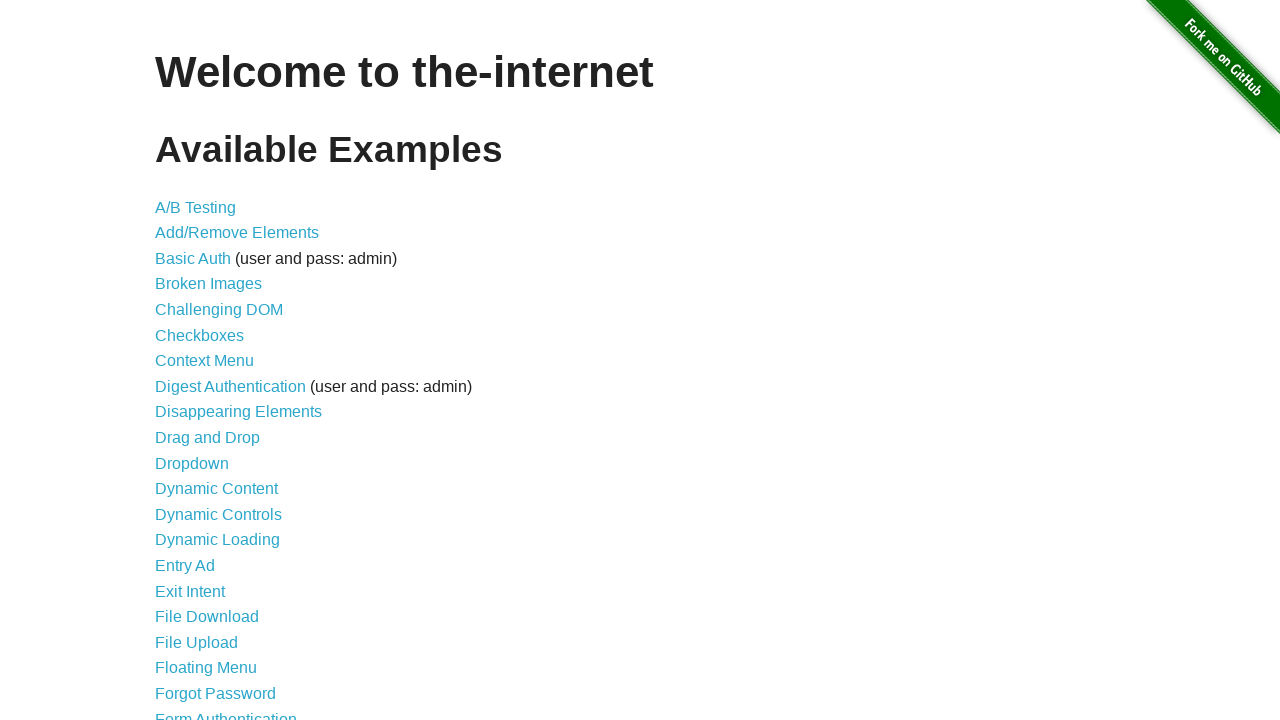

jQuery library loaded successfully
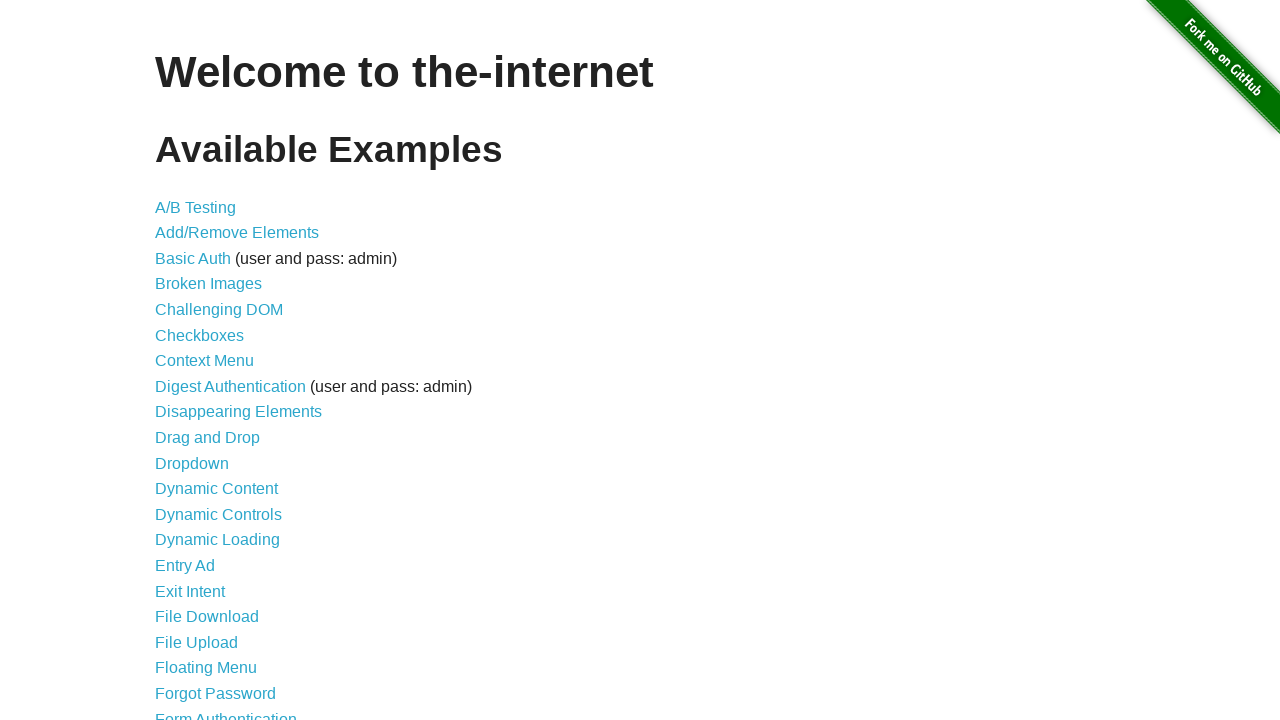

Injected jQuery Growl library into the page
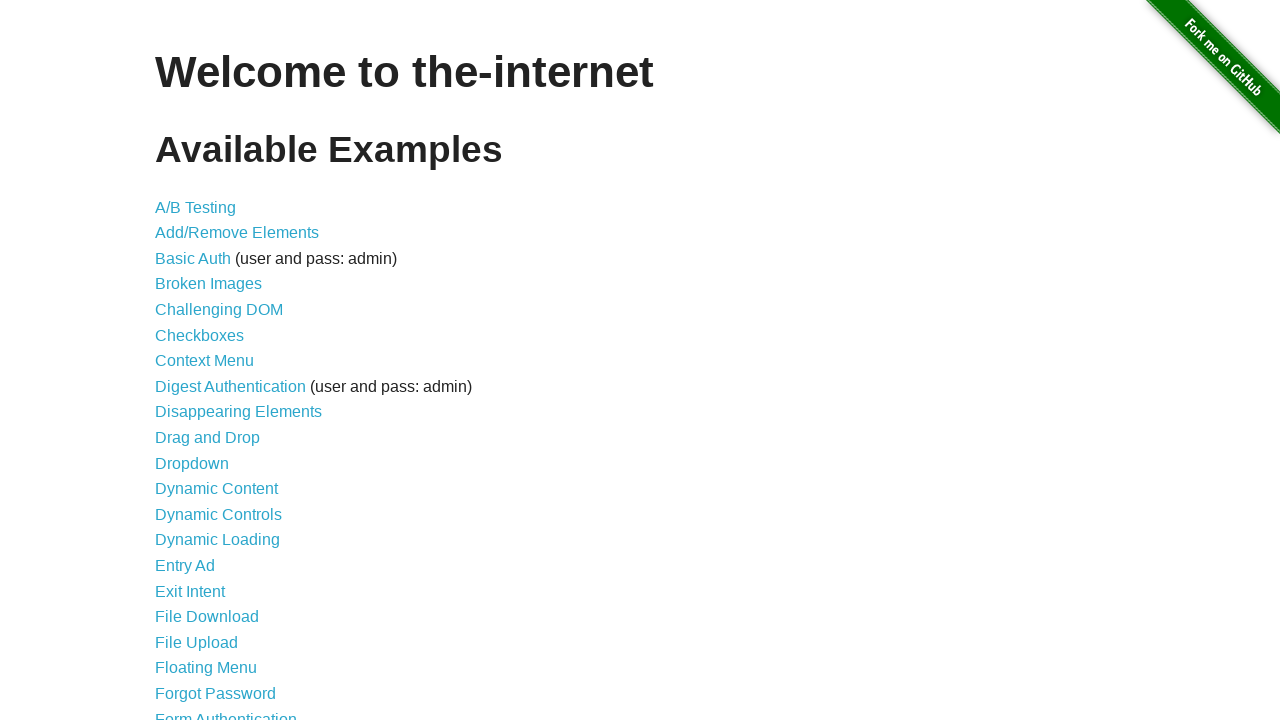

Injected jQuery Growl CSS styles into the page
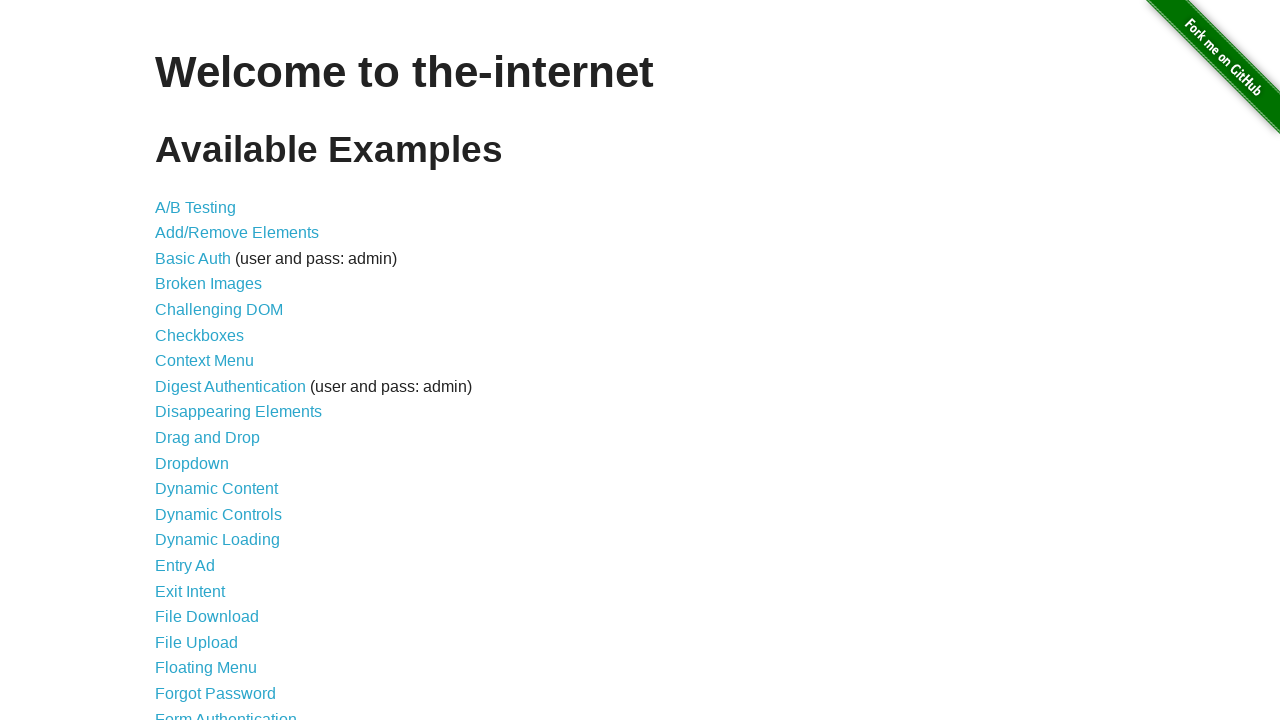

jQuery Growl library is ready to use
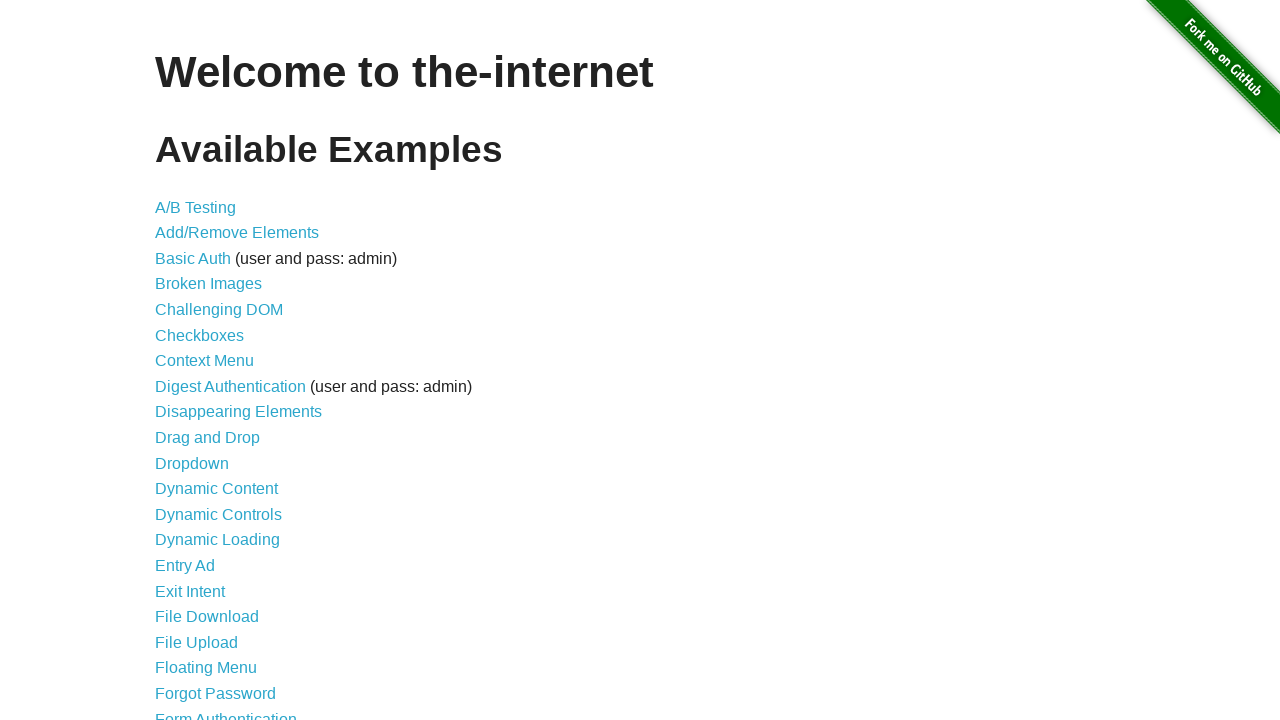

Displayed GET notification message
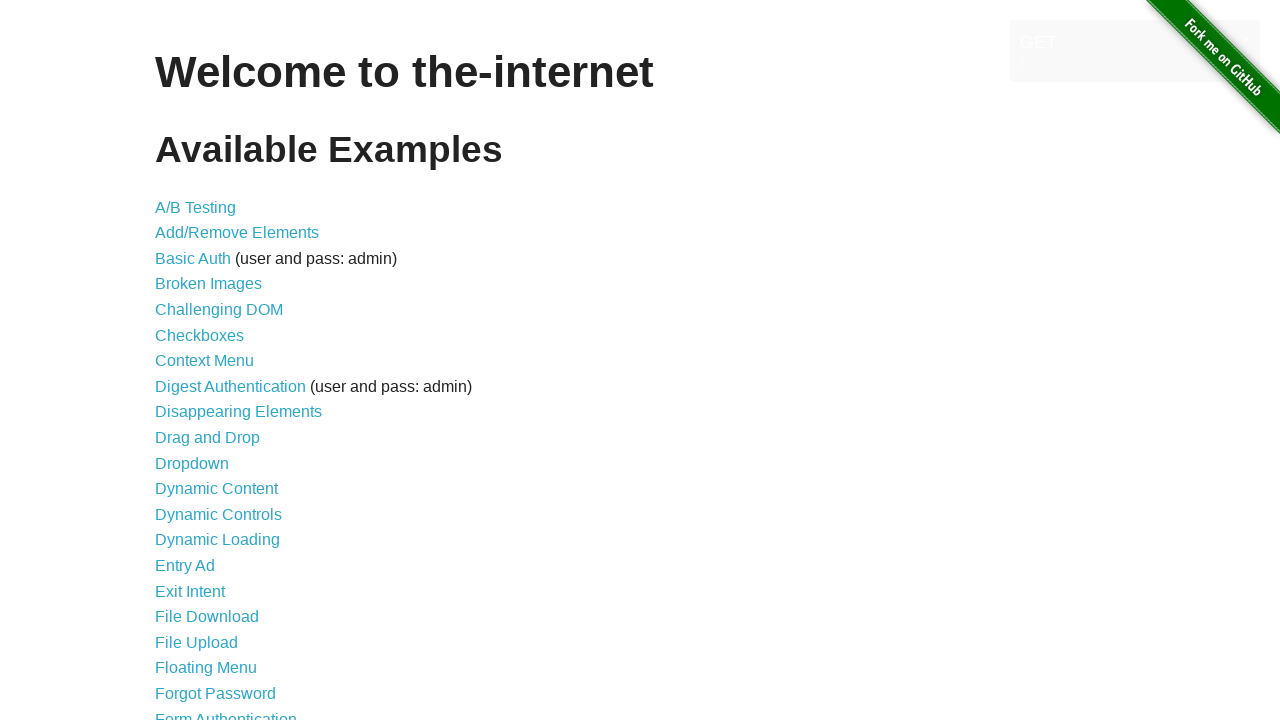

Displayed ERROR notification message
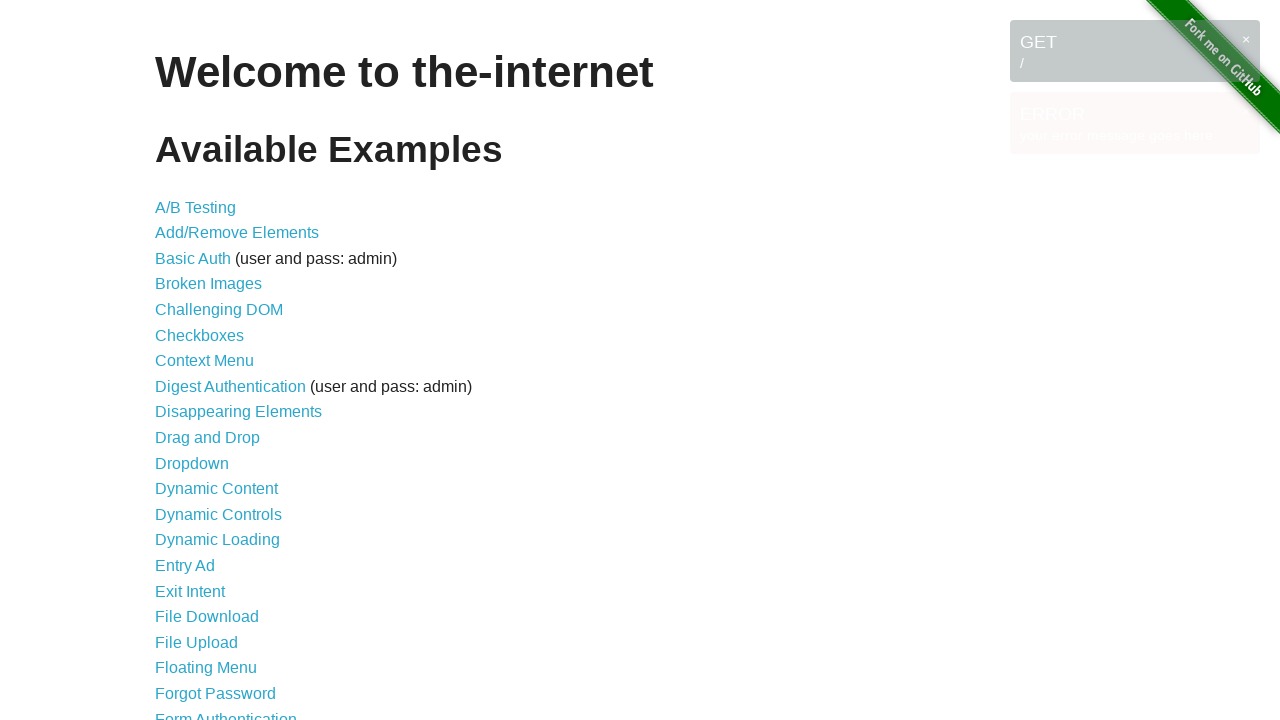

Displayed NOTICE notification message
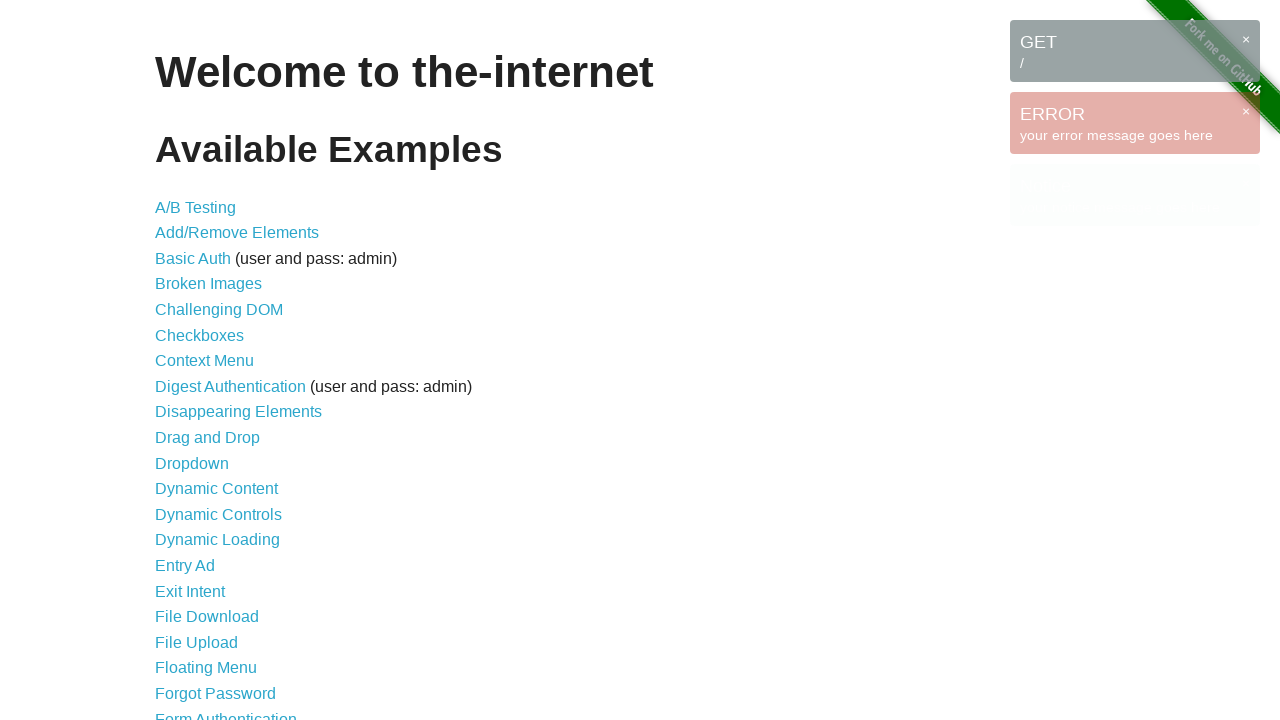

Displayed WARNING notification message
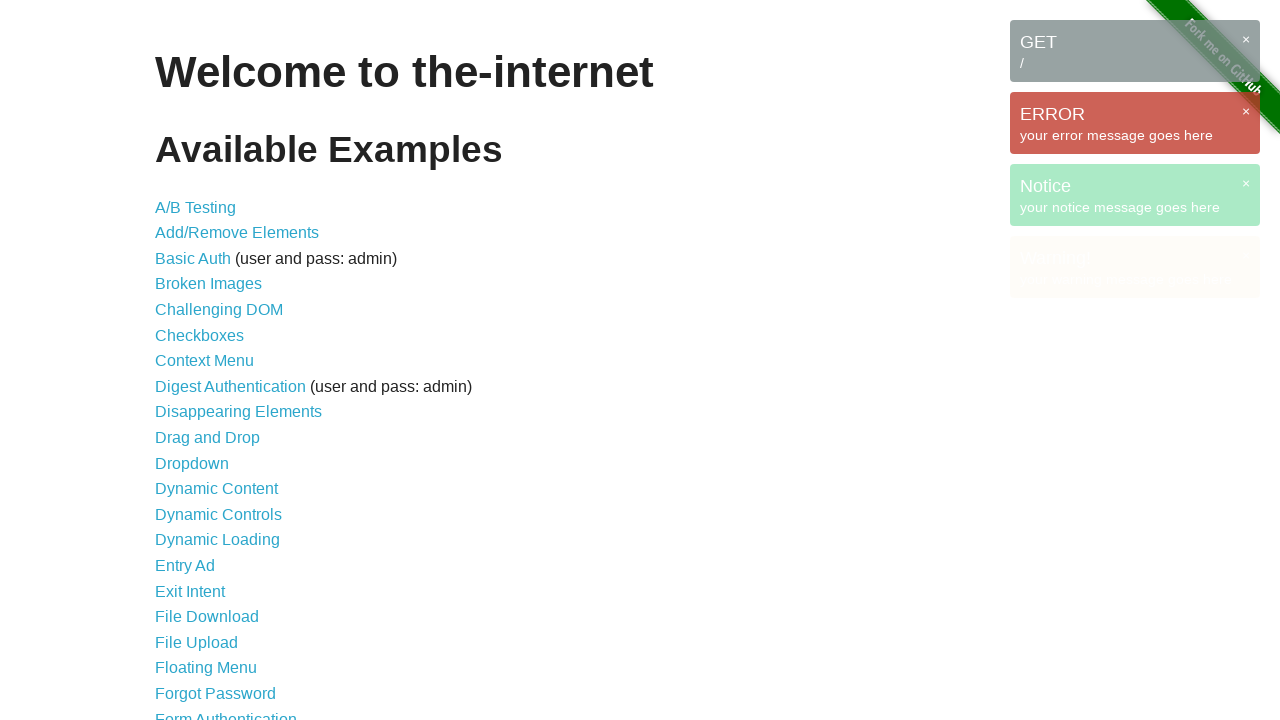

Waited for notifications to display
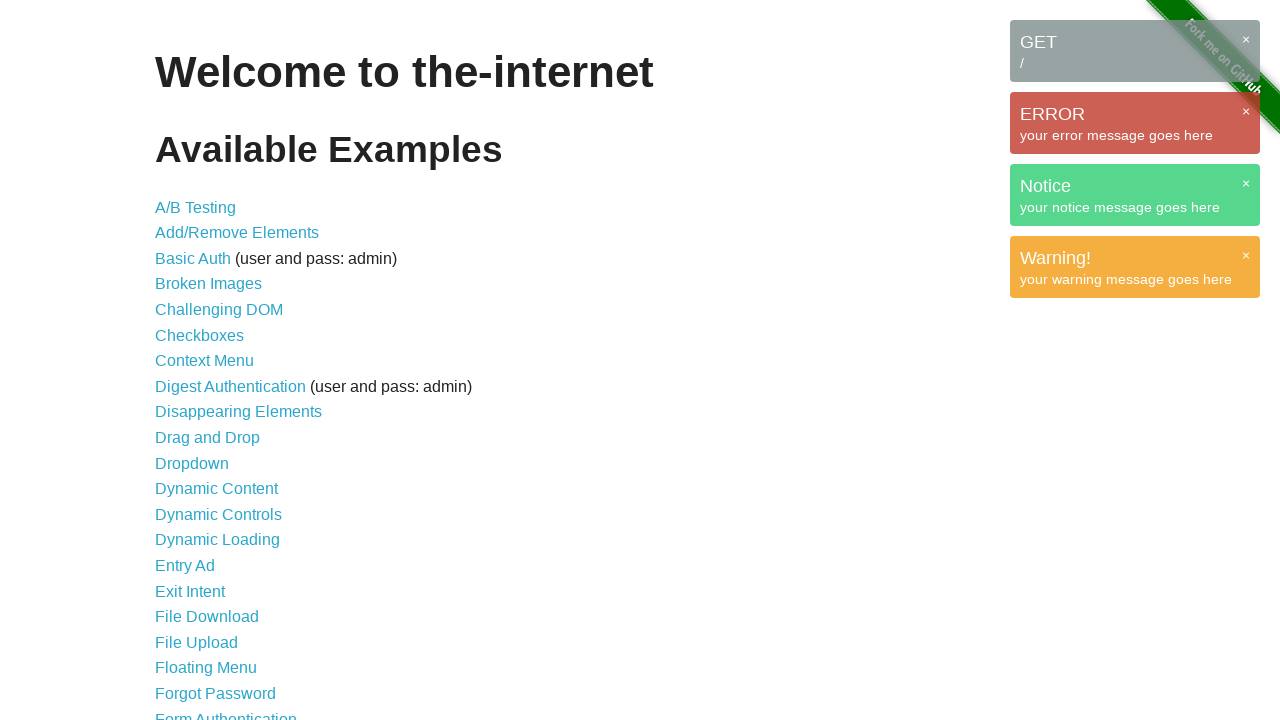

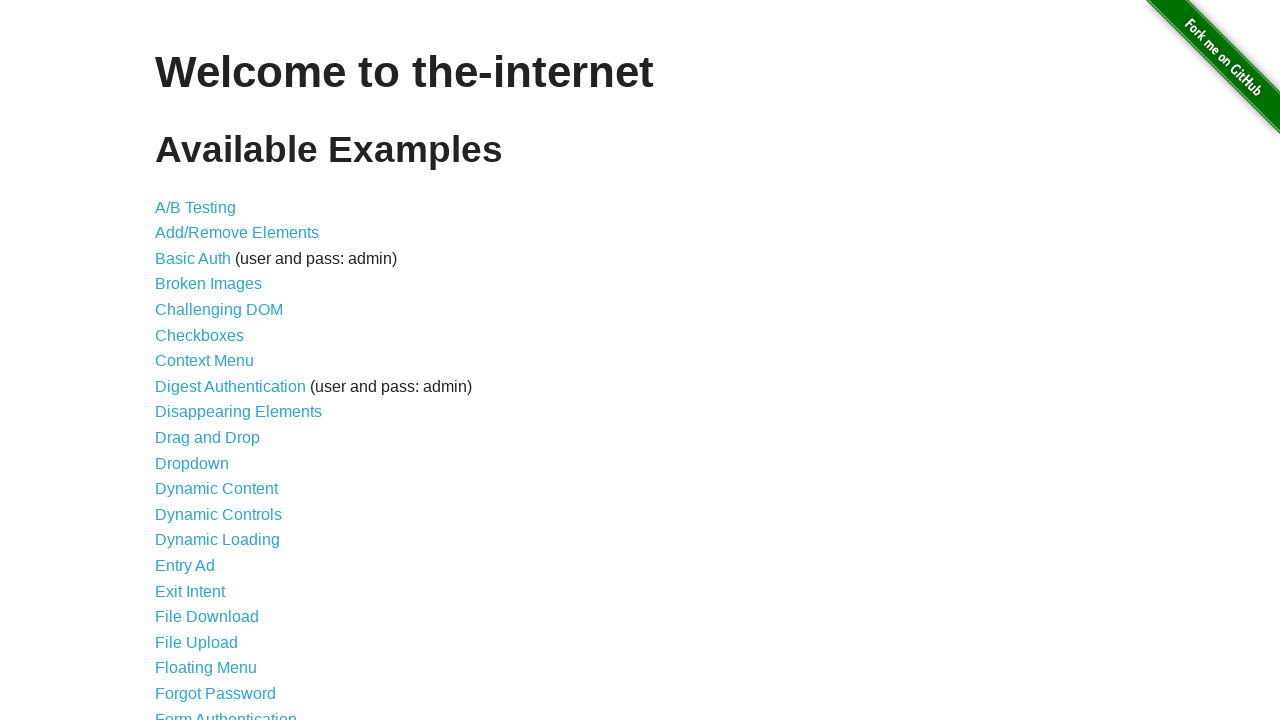